Checks that the header contains "Relay" and footer contains the expected text about Relay and PROTOTYP

Starting URL: https://relay.prototyp.digital/category/illustration

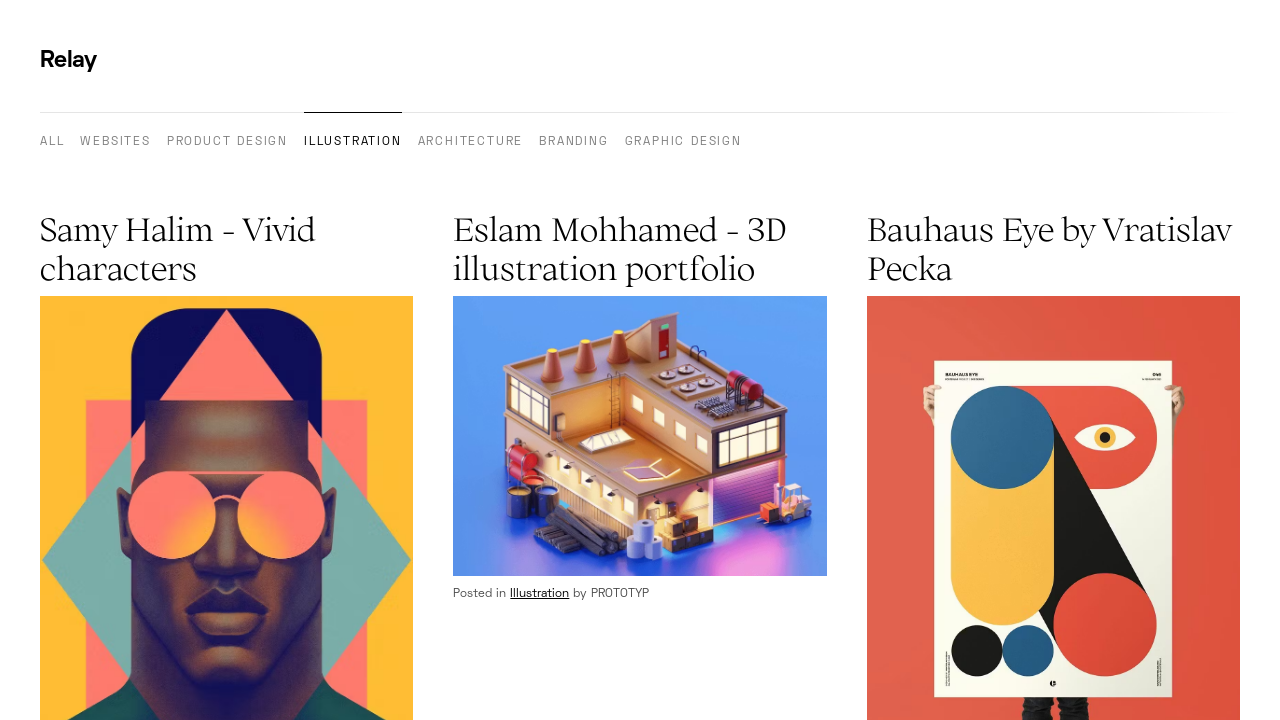

Navigated to https://relay.prototyp.digital/category/illustration
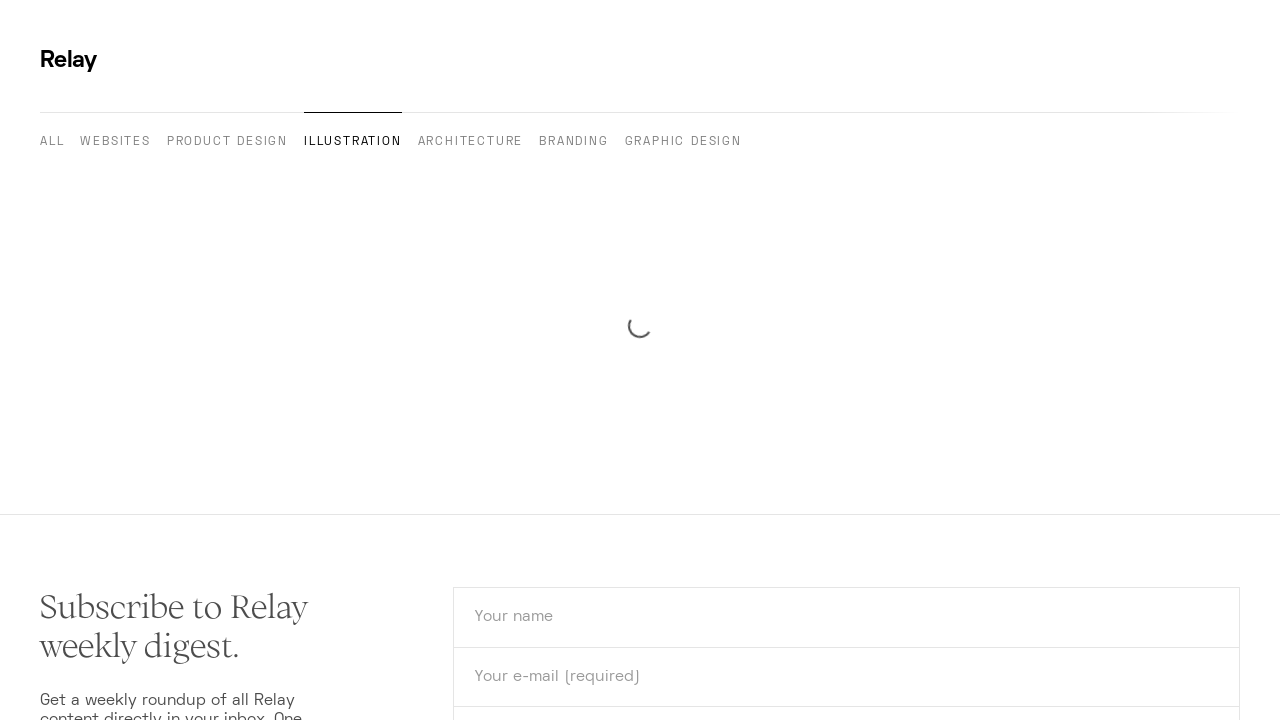

Header element loaded
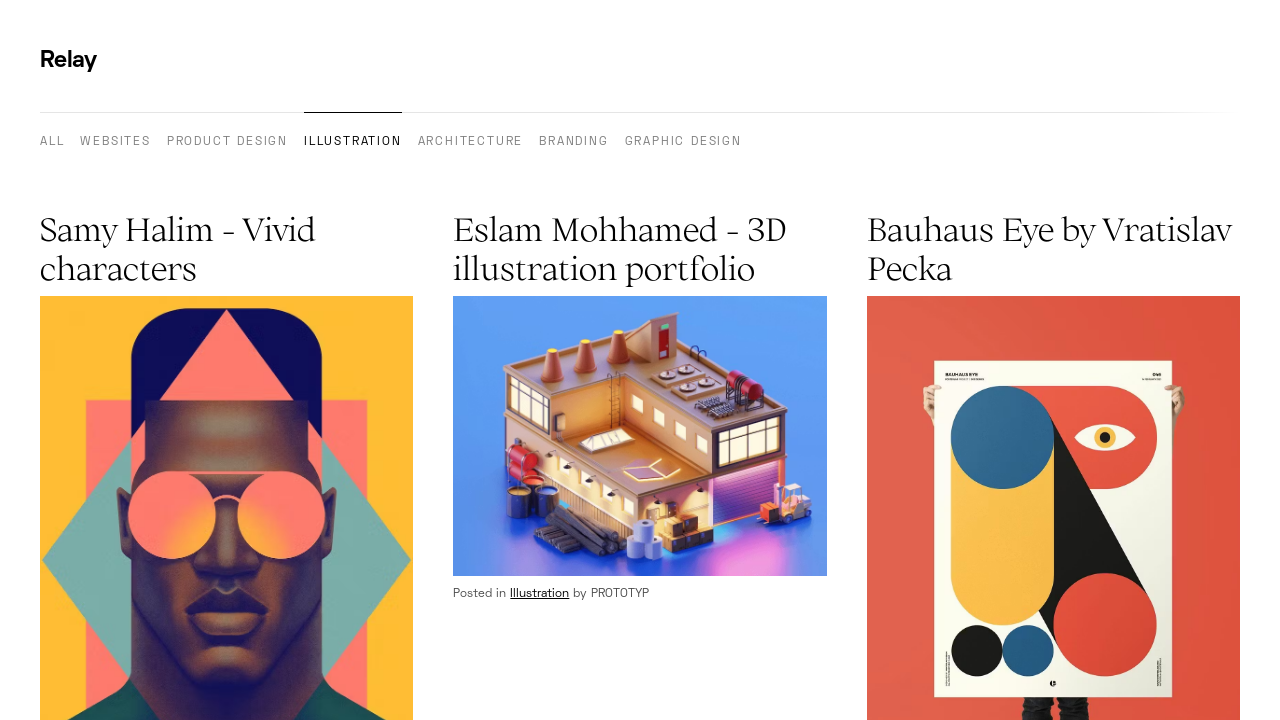

Footer element loaded
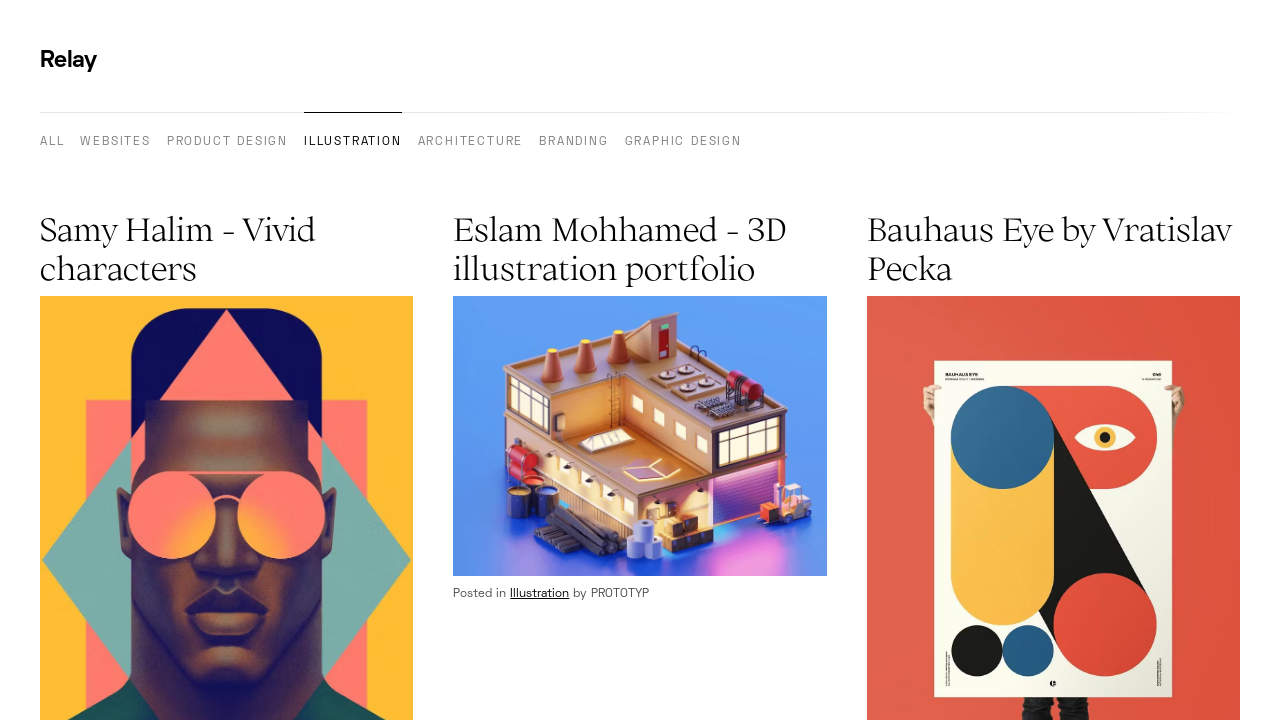

Verified that header contains 'Relay'
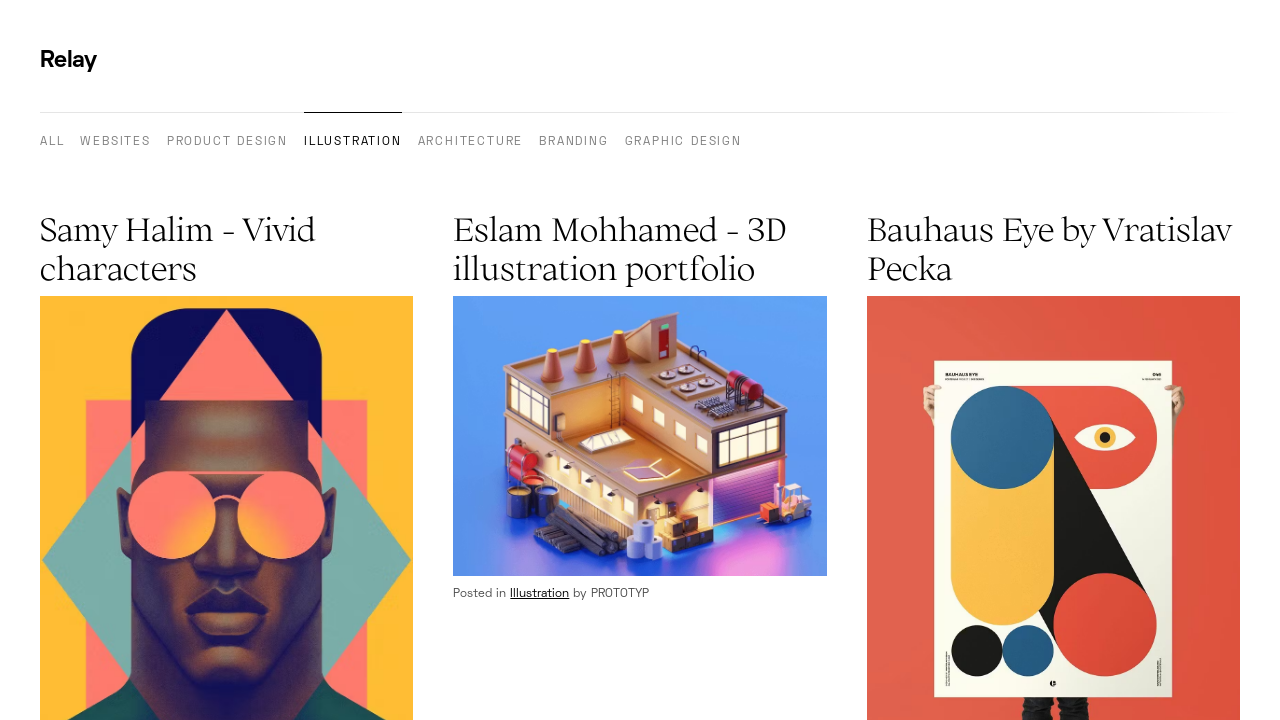

Verified that footer contains 'Relay' and 'PROTOTYP'
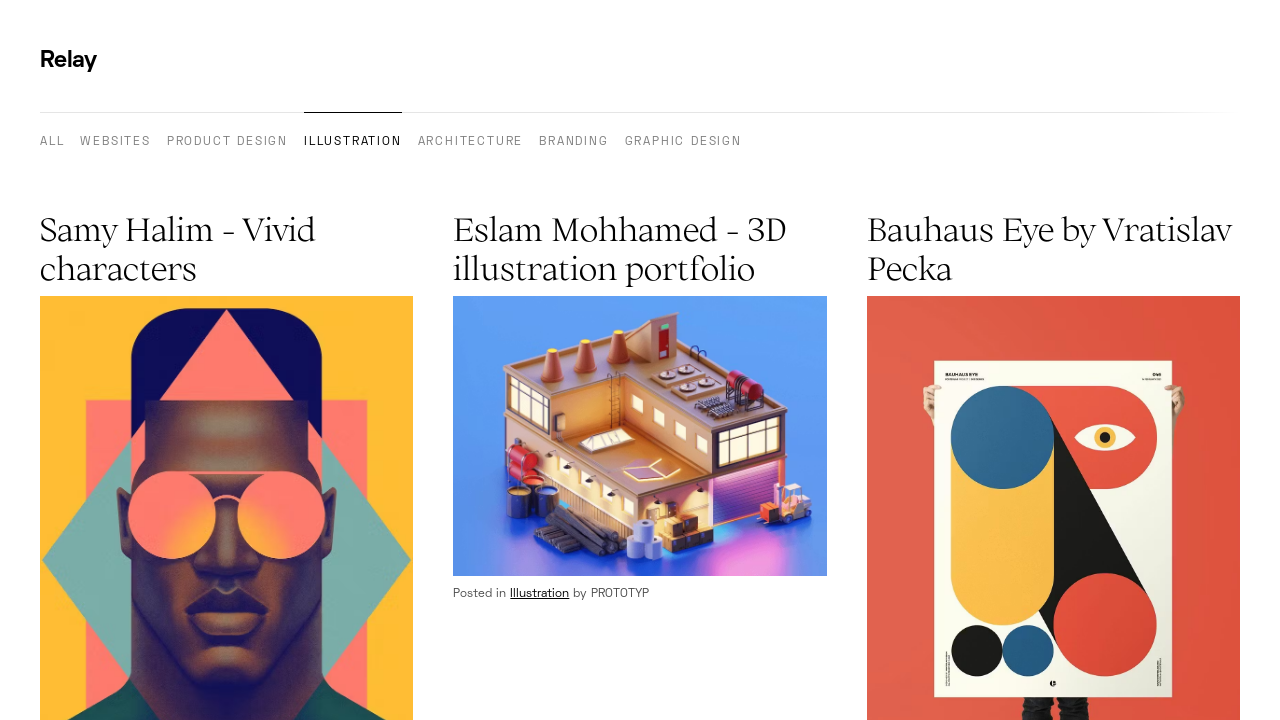

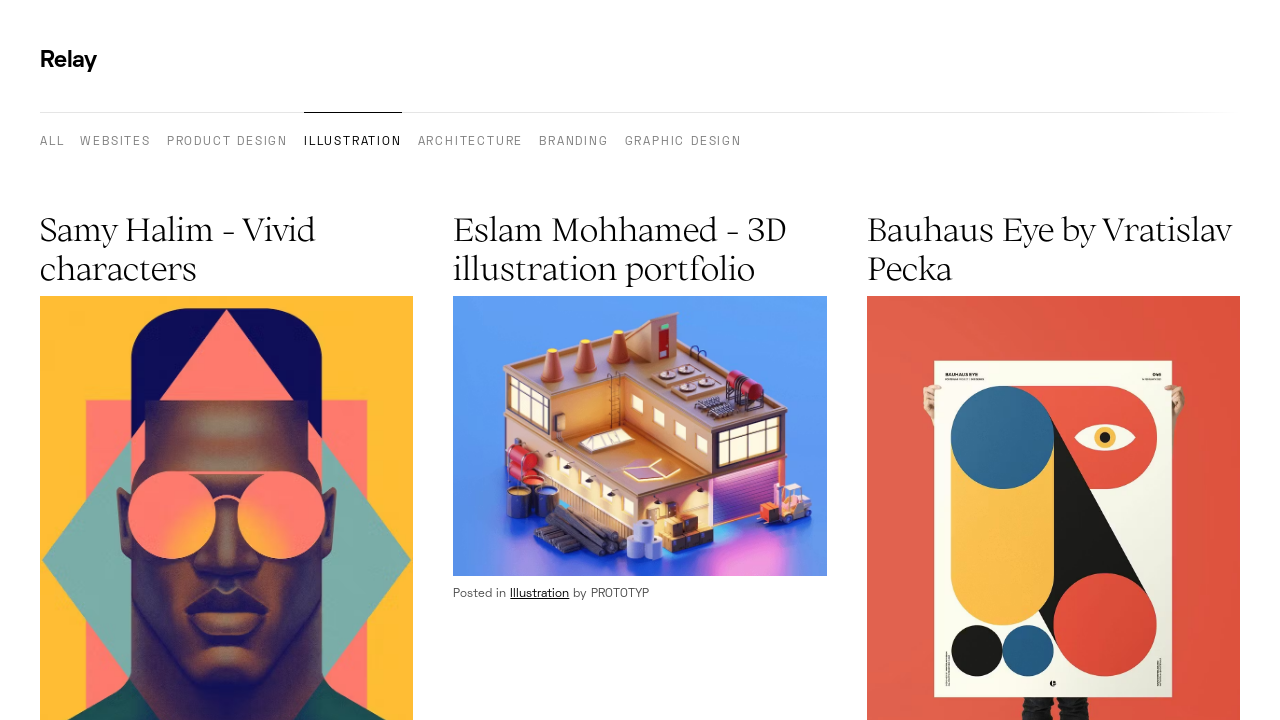